Searches for a specific kanji character and waits for the kanji information (meaning, onyomi, kunyomi) to be displayed.

Starting URL: https://www.yookoso.com/study/kanji-study/

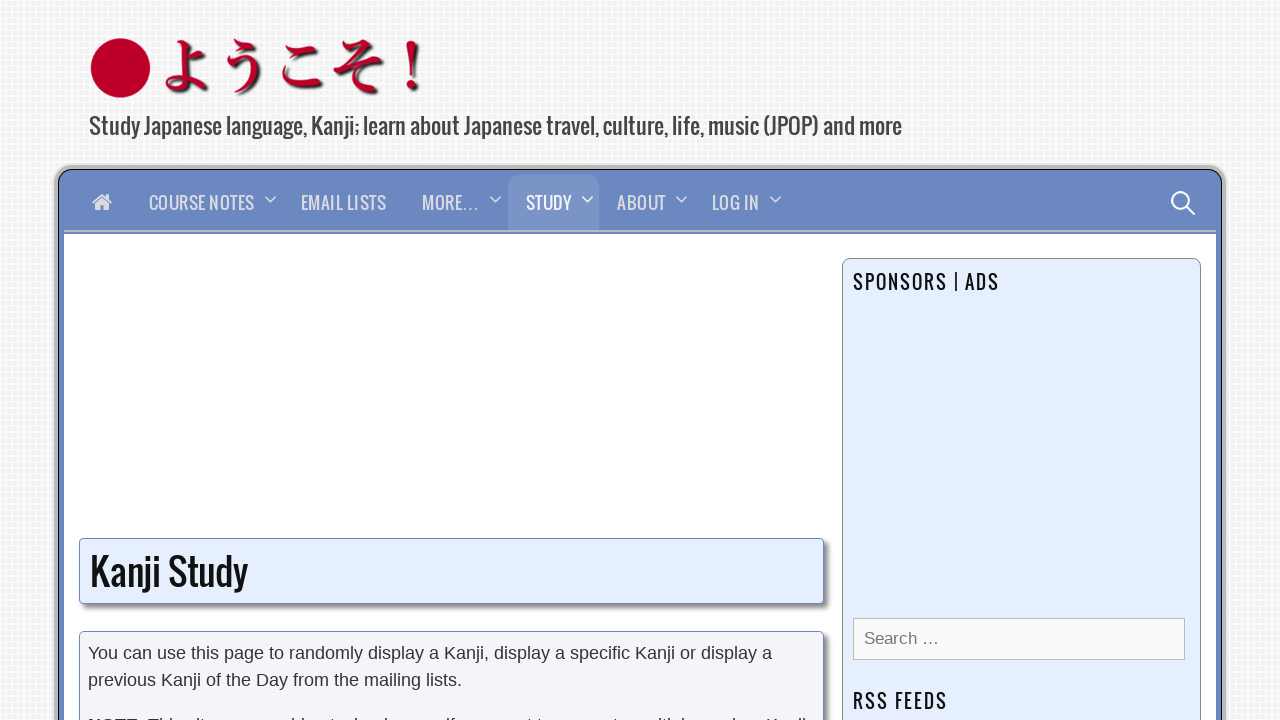

Search input field became visible
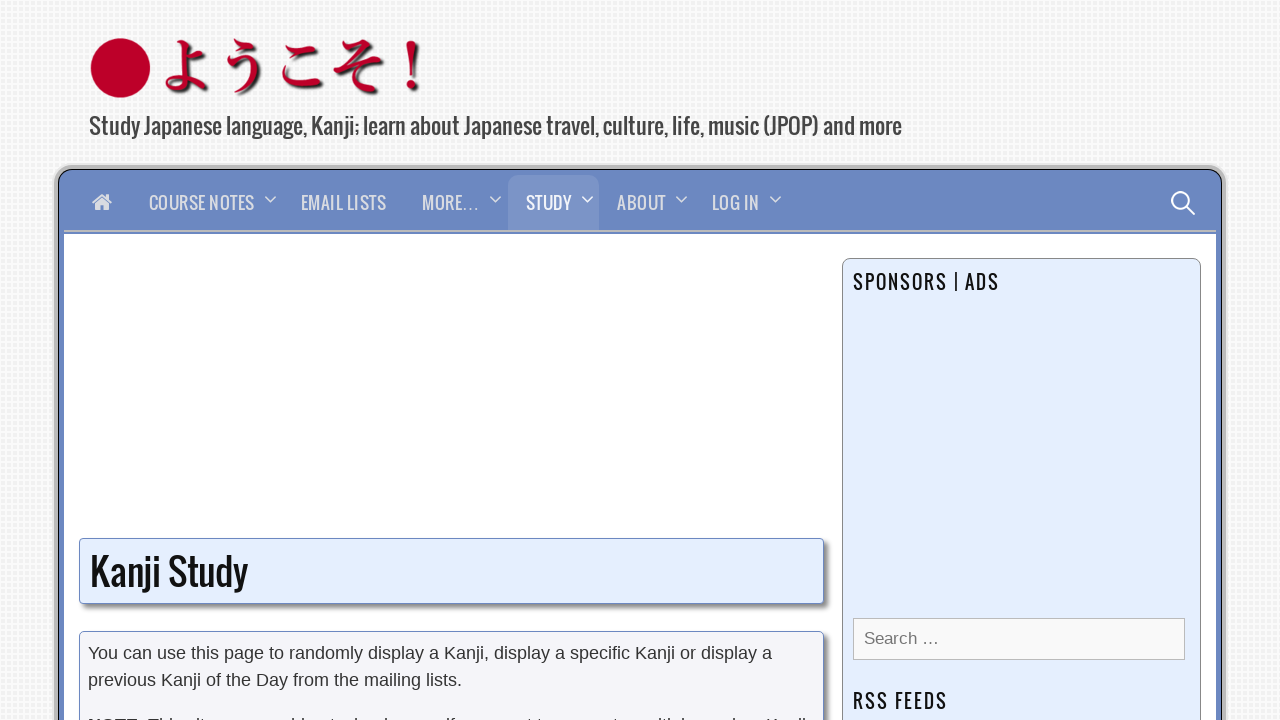

Filled search input with kanji character '乃' on xpath=/html/body/div[2]/div[2]/div/div[1]/div/div/div[3]/form/p[2]/input[1]
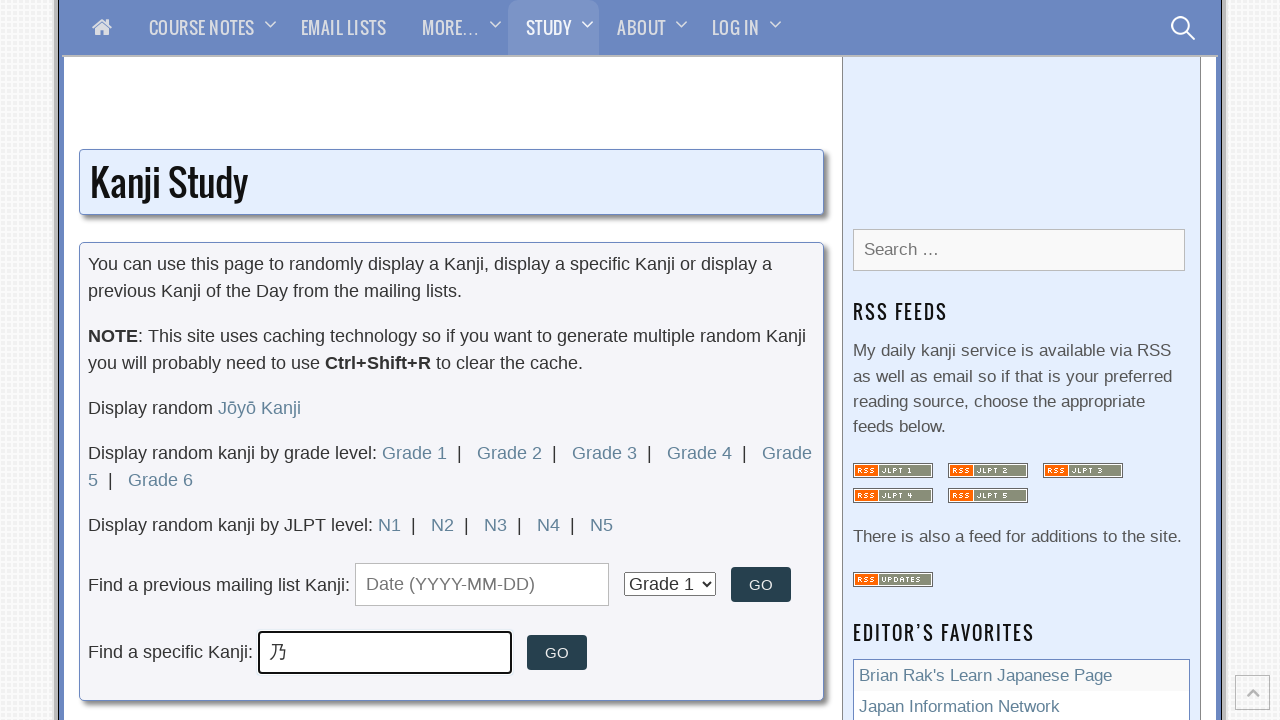

Clicked search submit button at (557, 653) on xpath=/html/body/div[2]/div[2]/div/div[1]/div/div/div[3]/form/p[2]/input[2]
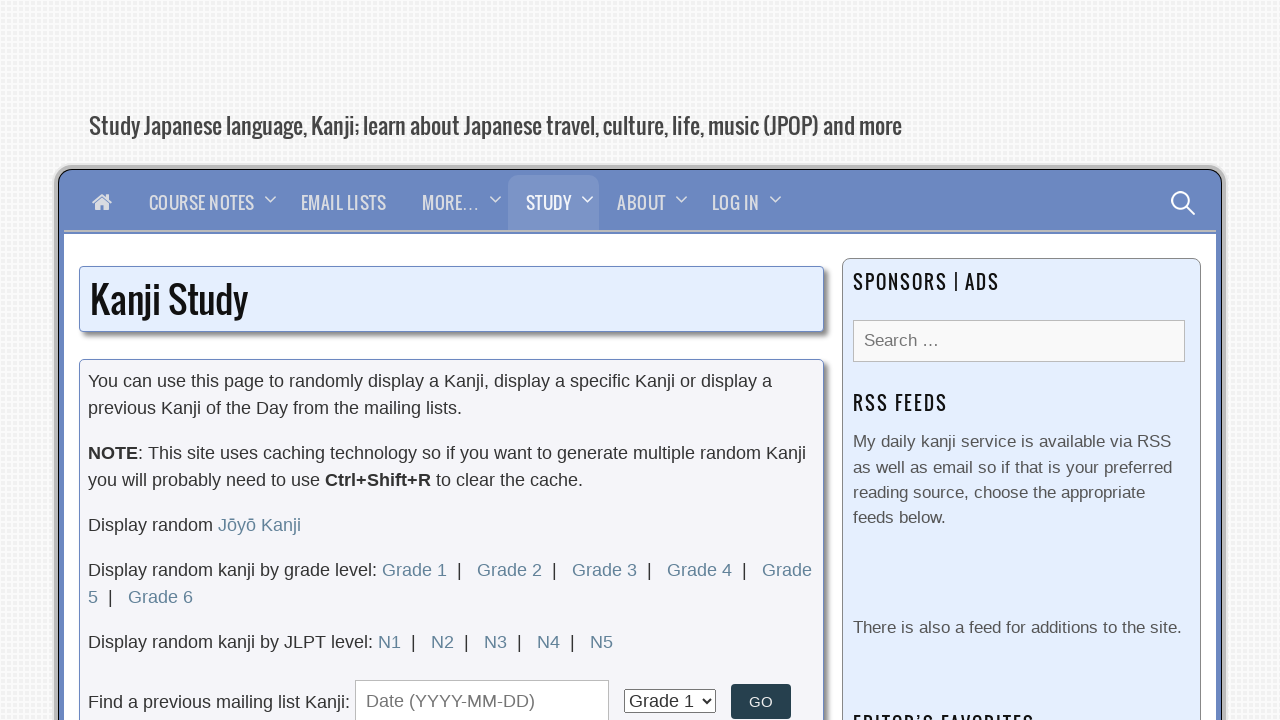

Kanji character display loaded
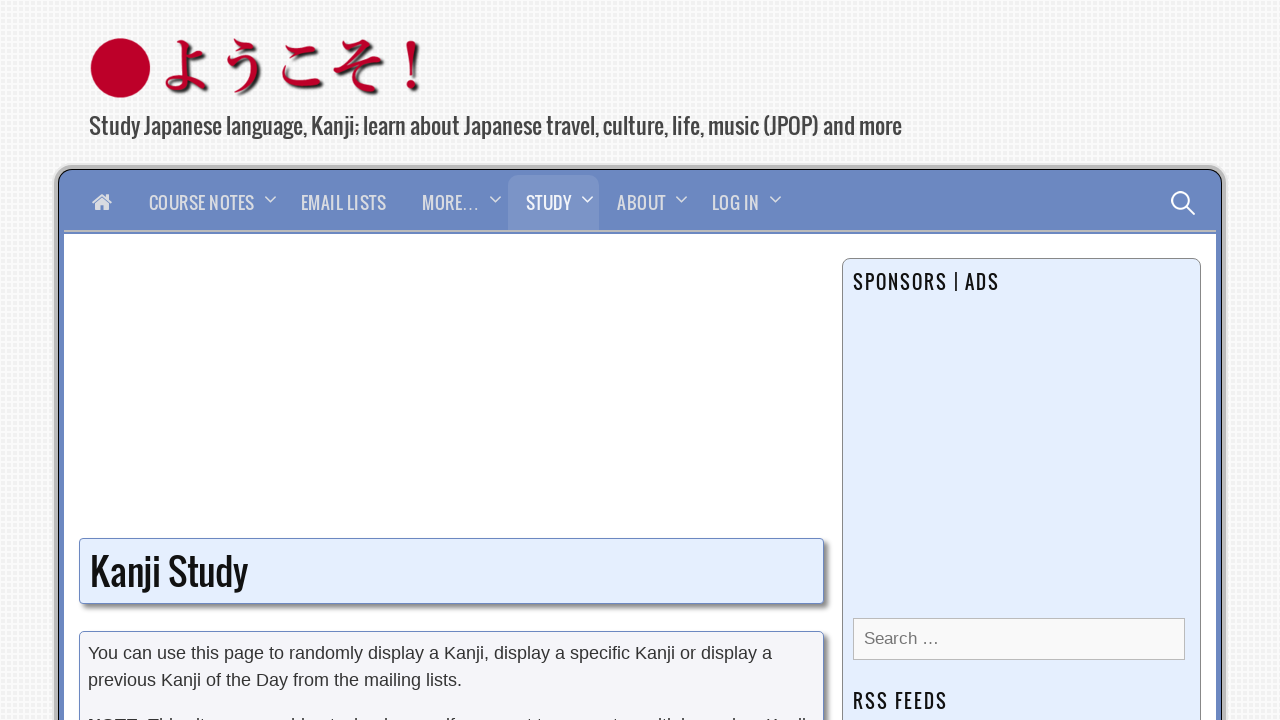

Kanji information (meaning, onyomi, kunyomi) displayed
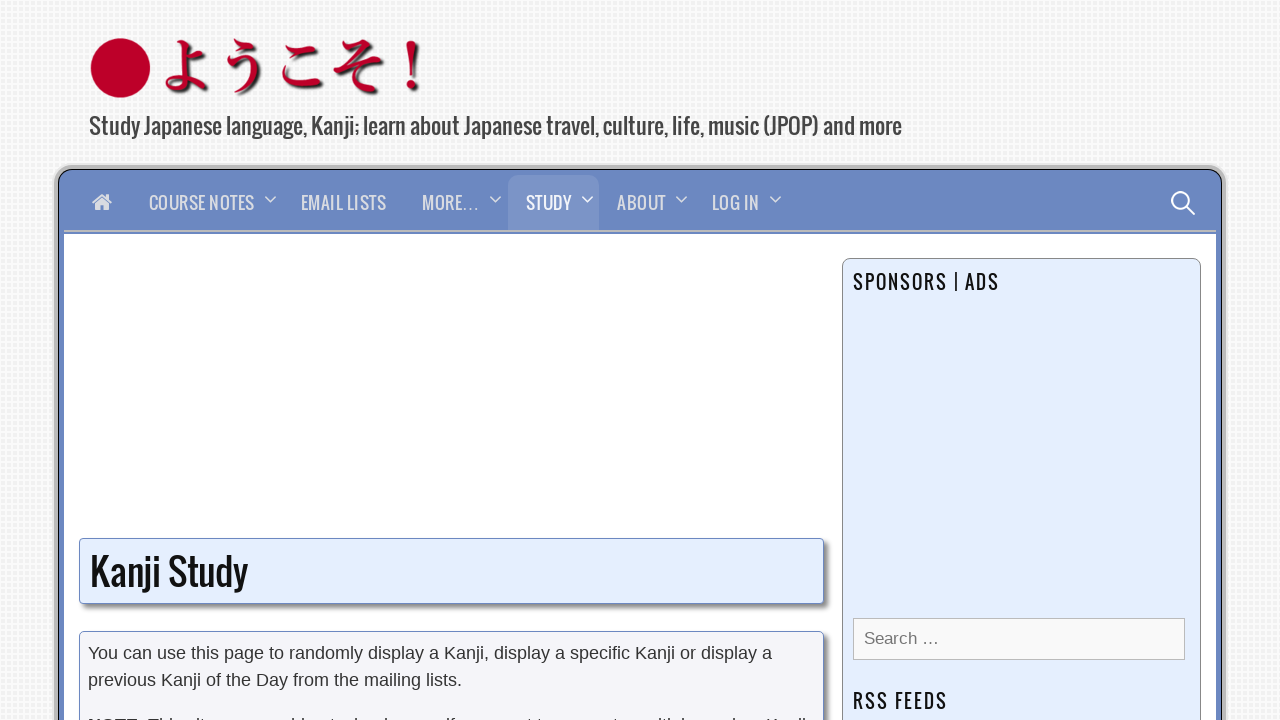

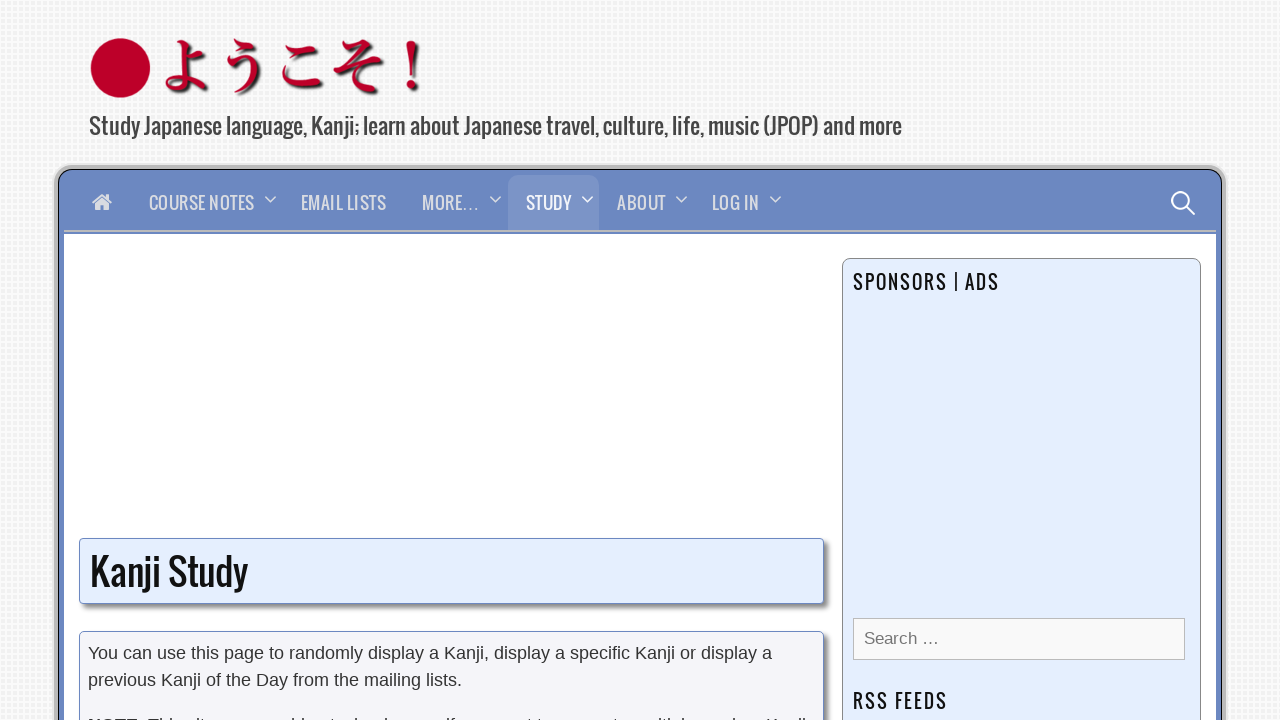